Navigates to SpiceJet airline website and maximizes the browser window to verify the page loads successfully

Starting URL: https://www.spicejet.com

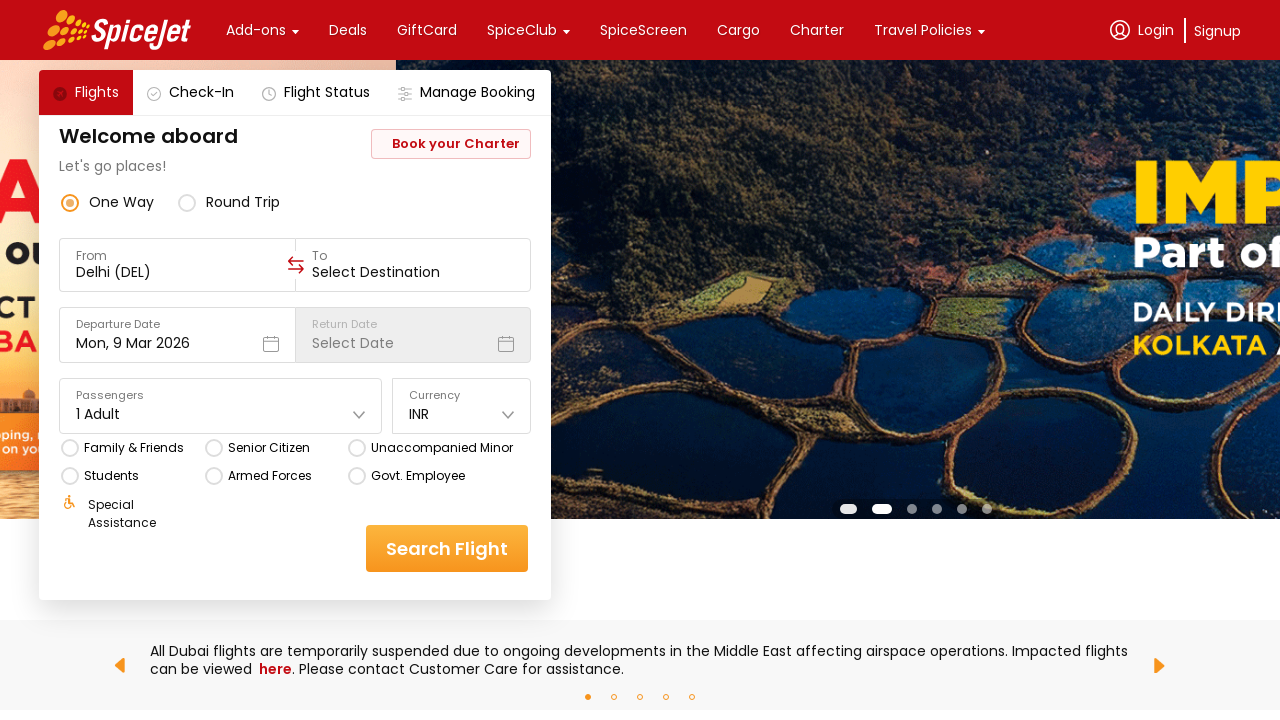

SpiceJet homepage DOM content fully loaded
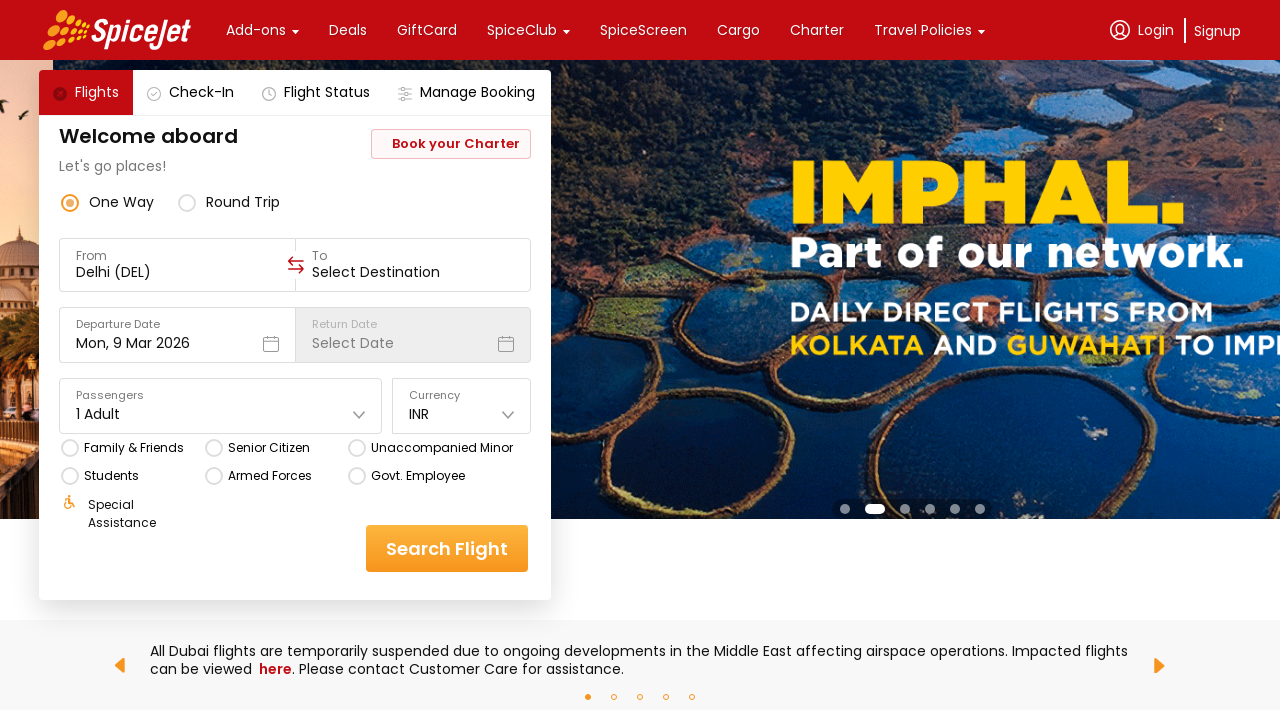

Body element is present on SpiceJet homepage
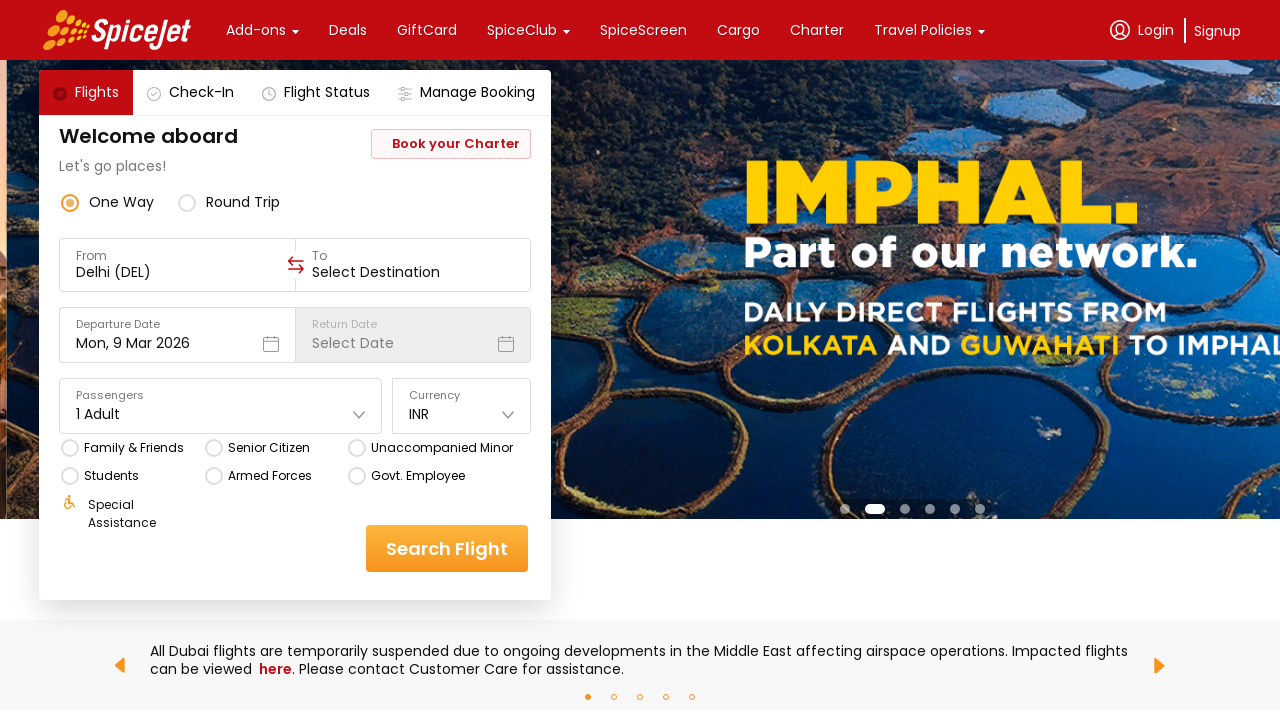

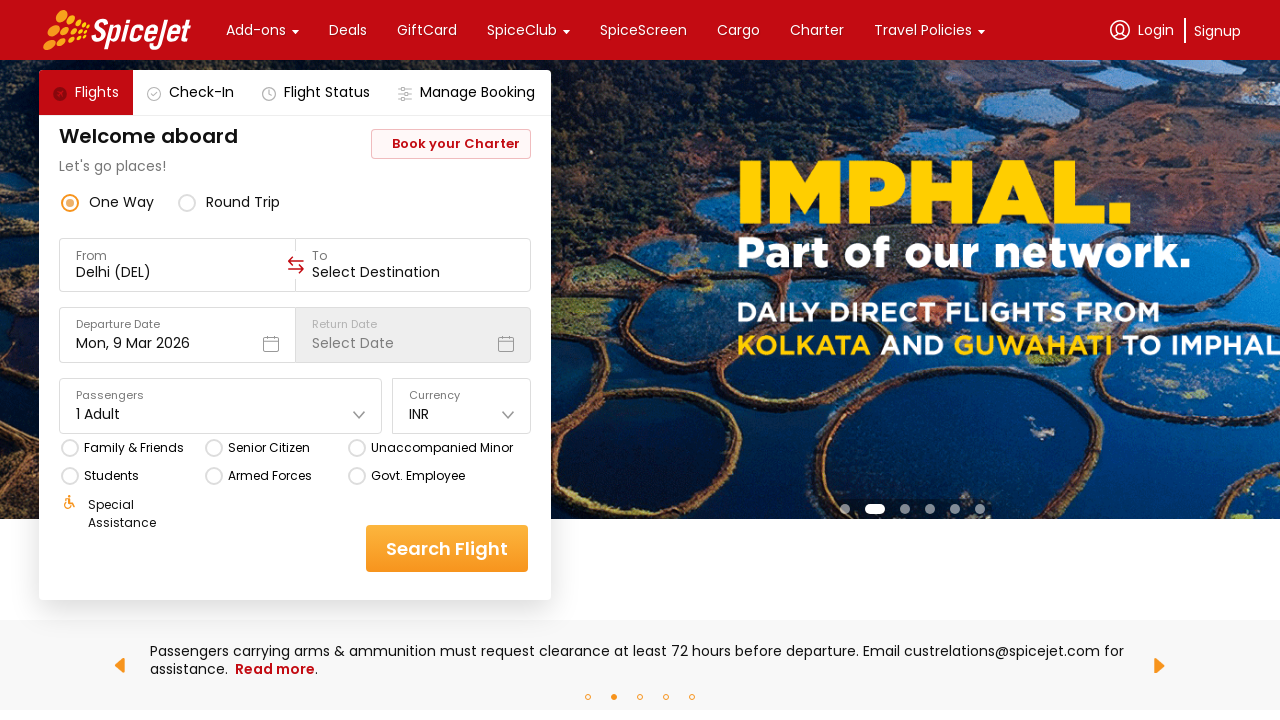